Tests checkbox functionality on a practice automation page by clicking all checkboxes except the second one, demonstrating selective checkbox interaction.

Starting URL: https://rahulshettyacademy.com/AutomationPractice/

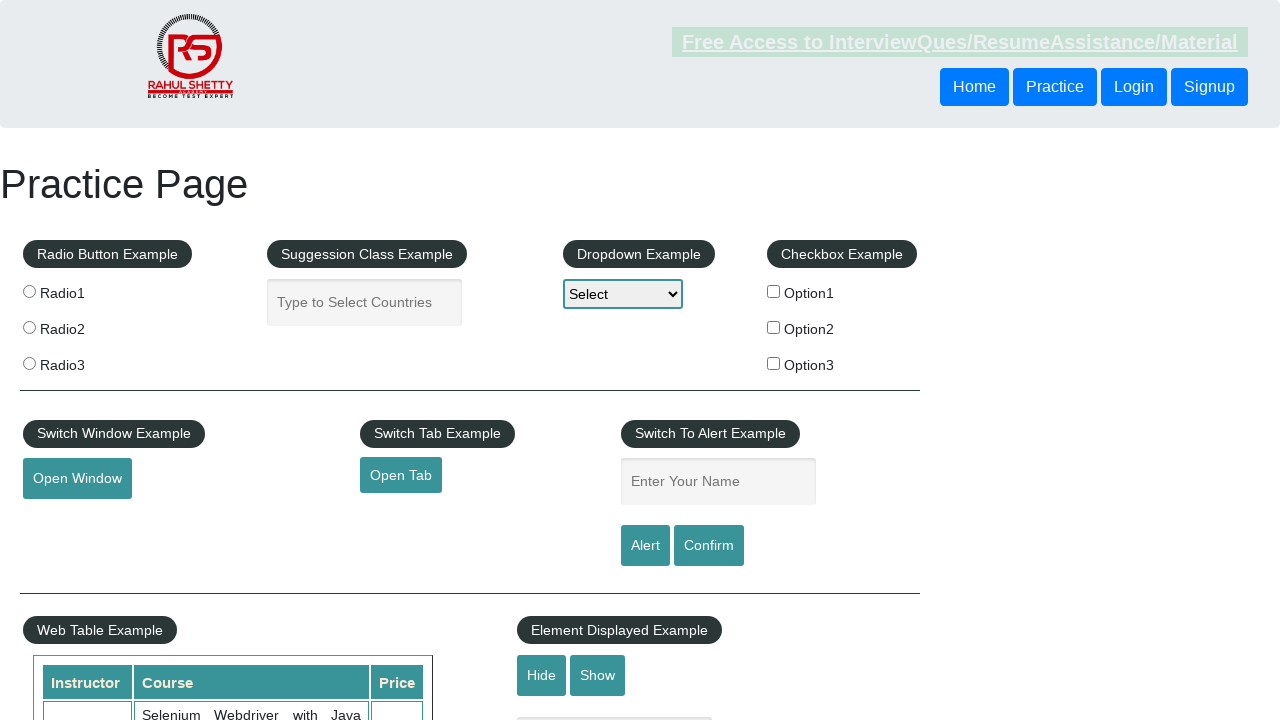

Navigated to automation practice page
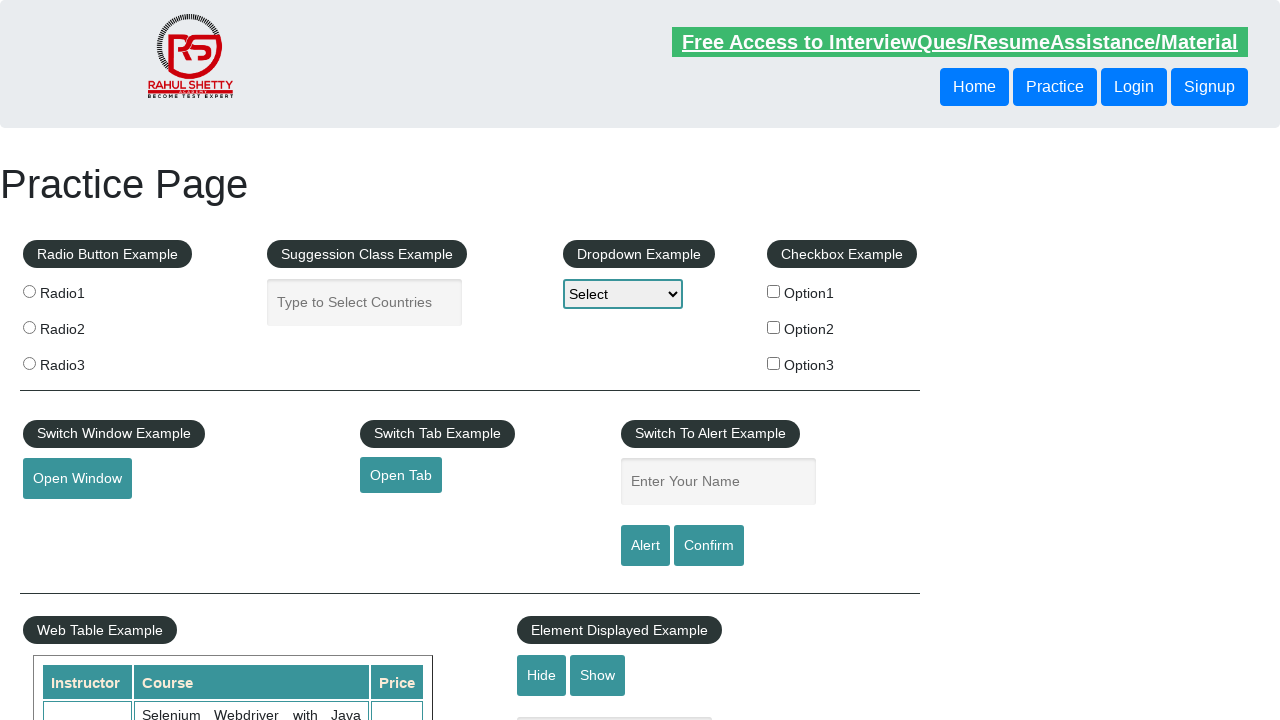

Found all checkboxes on the page
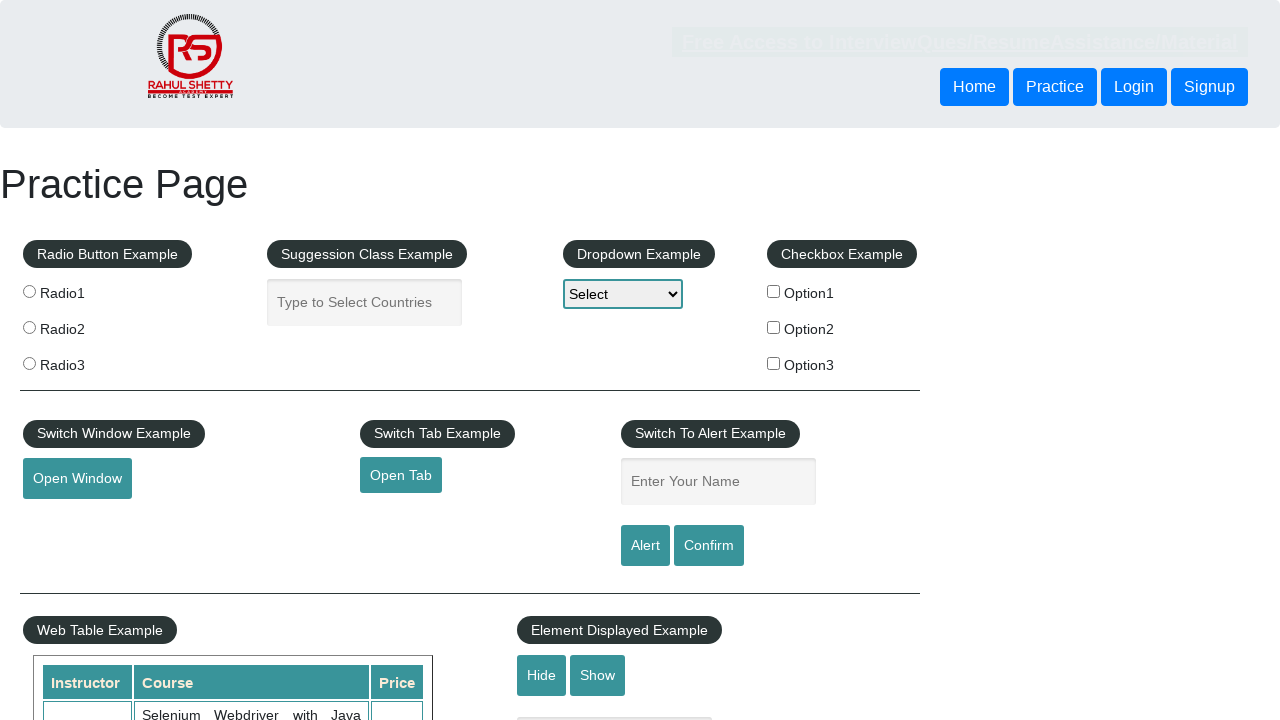

Clicked checkbox at index 0 at (774, 291) on xpath=//input[@type='checkbox'] >> nth=0
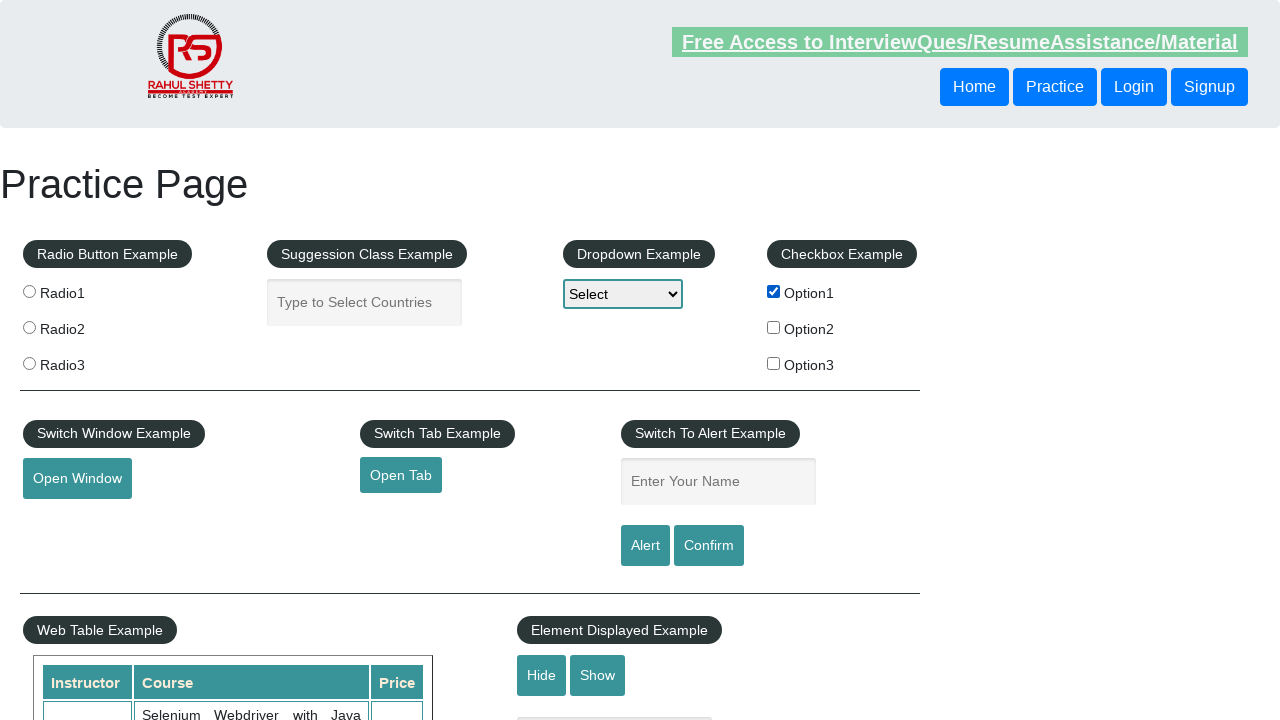

Clicked checkbox at index 2 at (774, 363) on xpath=//input[@type='checkbox'] >> nth=2
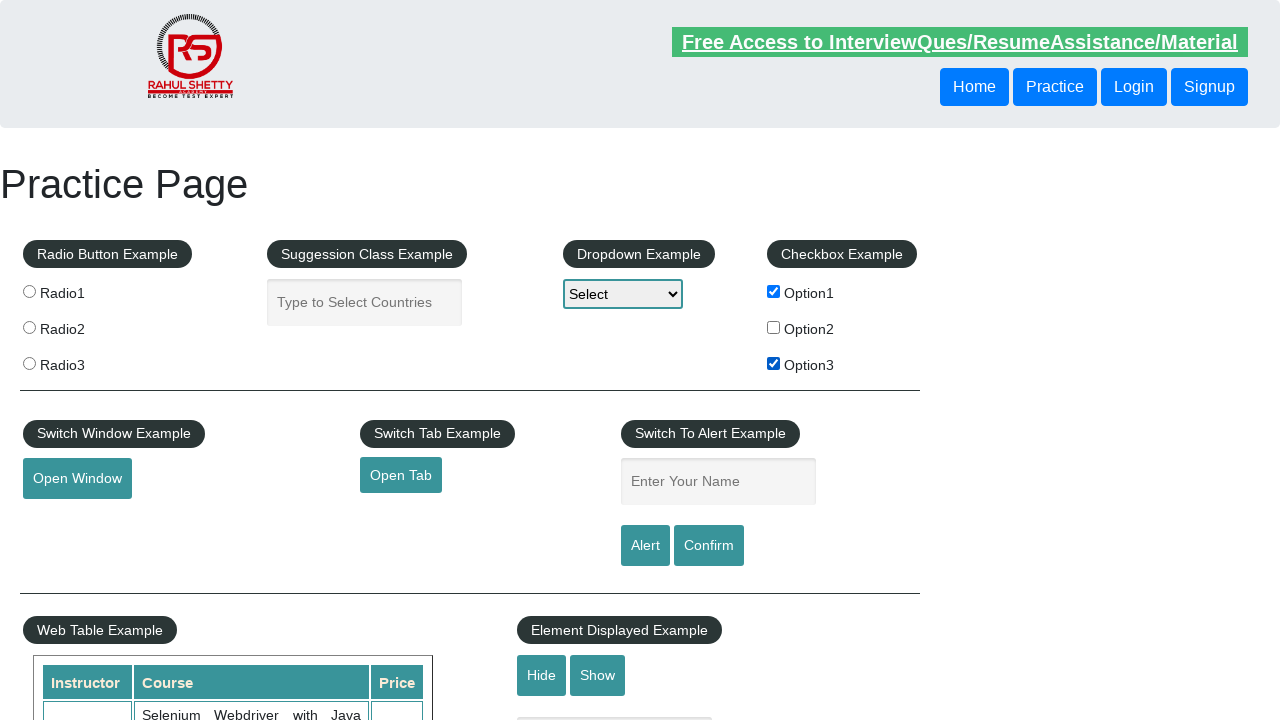

Waited for 1 second to observe checkbox states
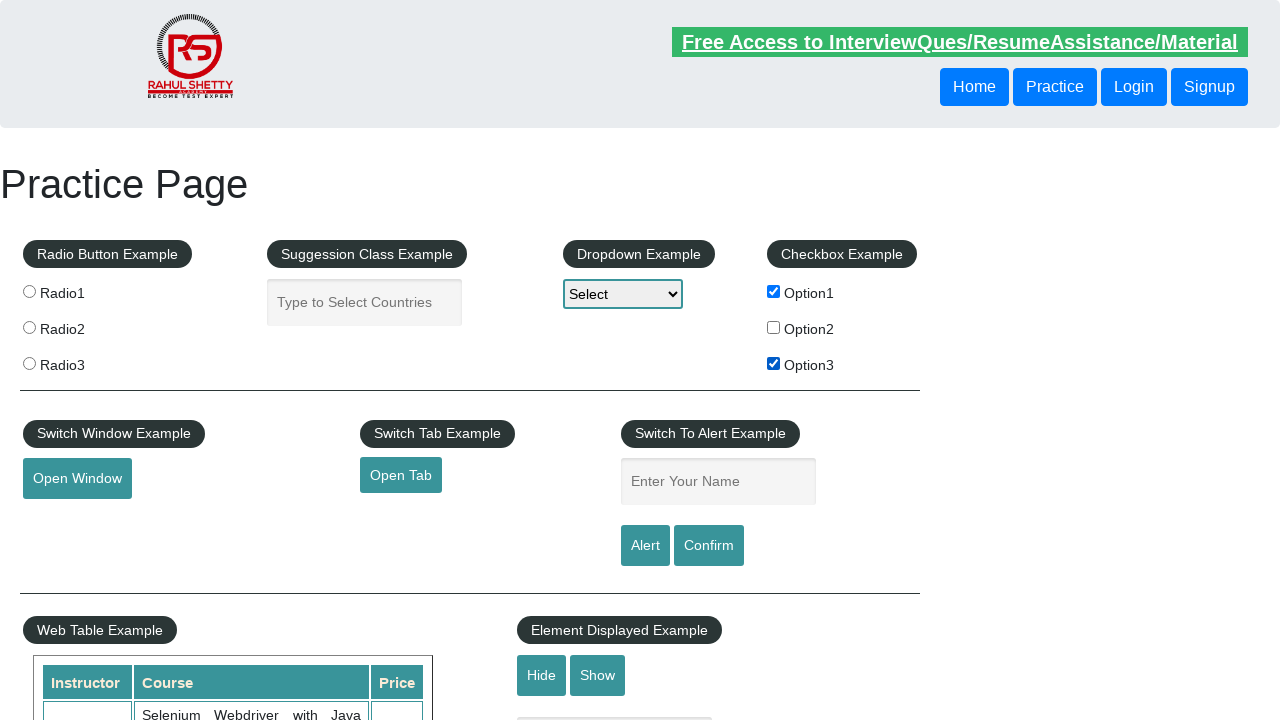

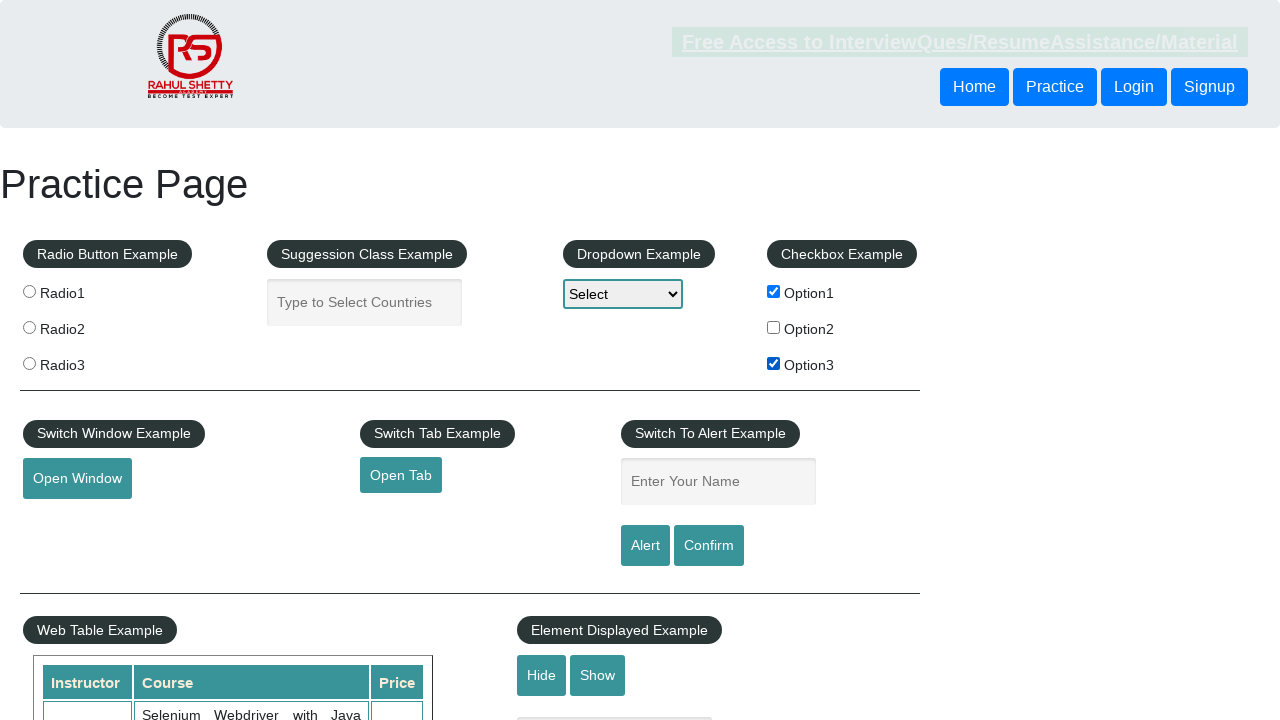